Tests that clicking Clear completed button removes completed items from the list

Starting URL: https://demo.playwright.dev/todomvc

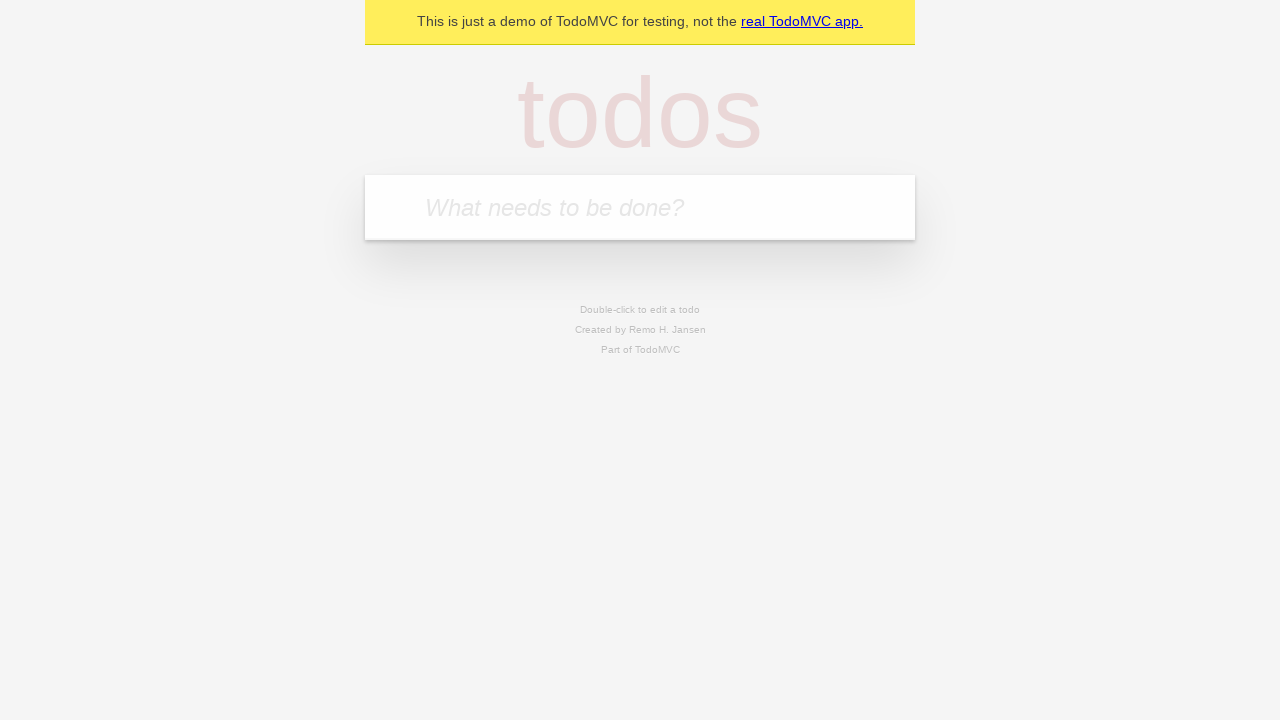

Filled todo input with 'buy some cheese' on internal:attr=[placeholder="What needs to be done?"i]
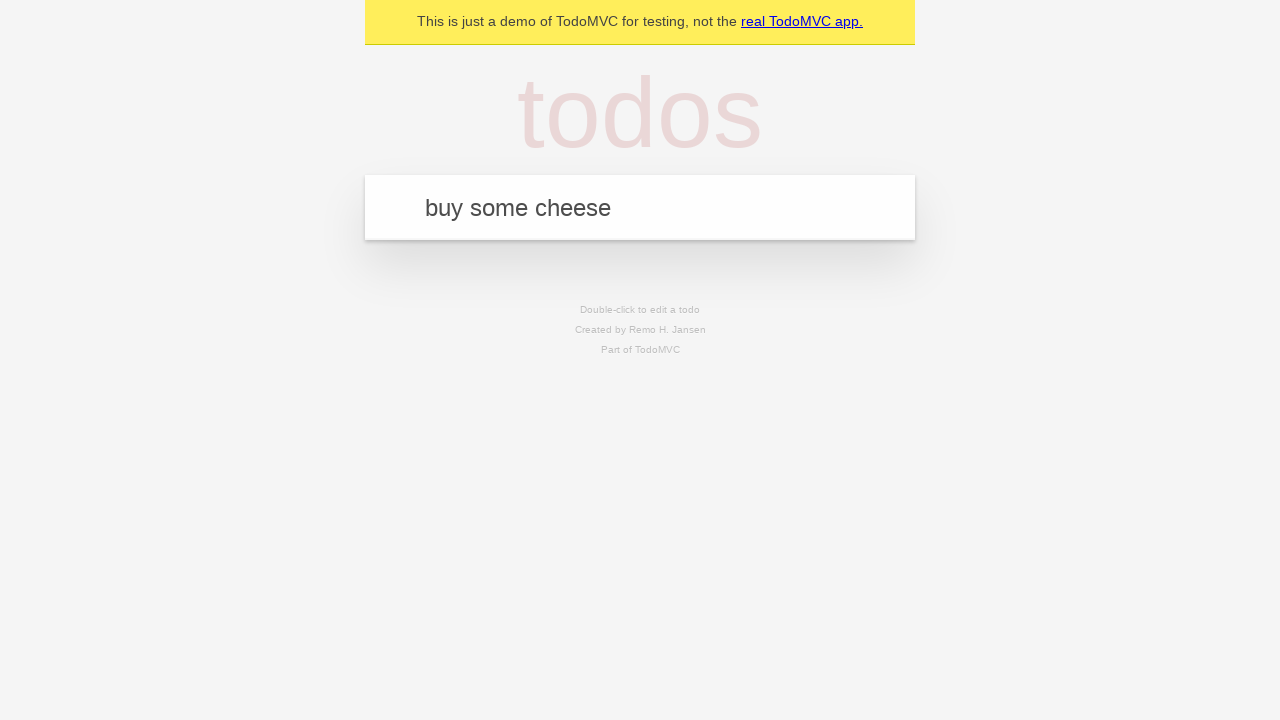

Pressed Enter to create first todo item on internal:attr=[placeholder="What needs to be done?"i]
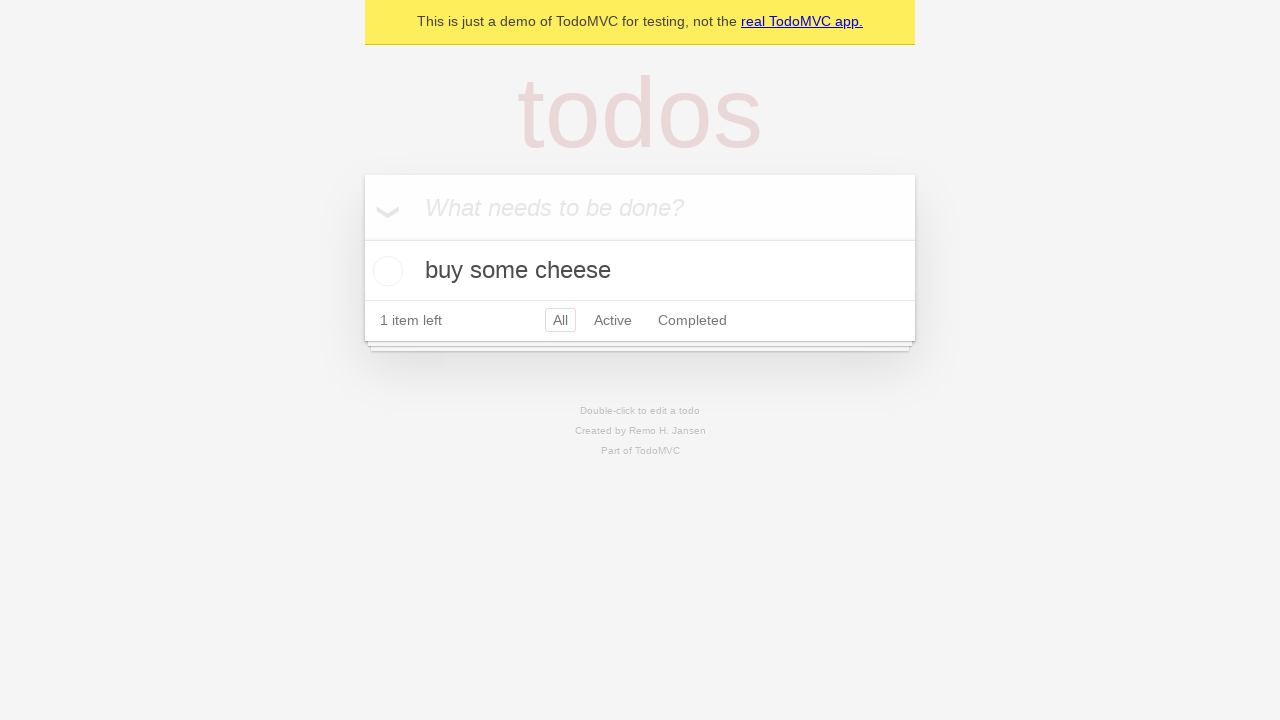

Filled todo input with 'feed the cat' on internal:attr=[placeholder="What needs to be done?"i]
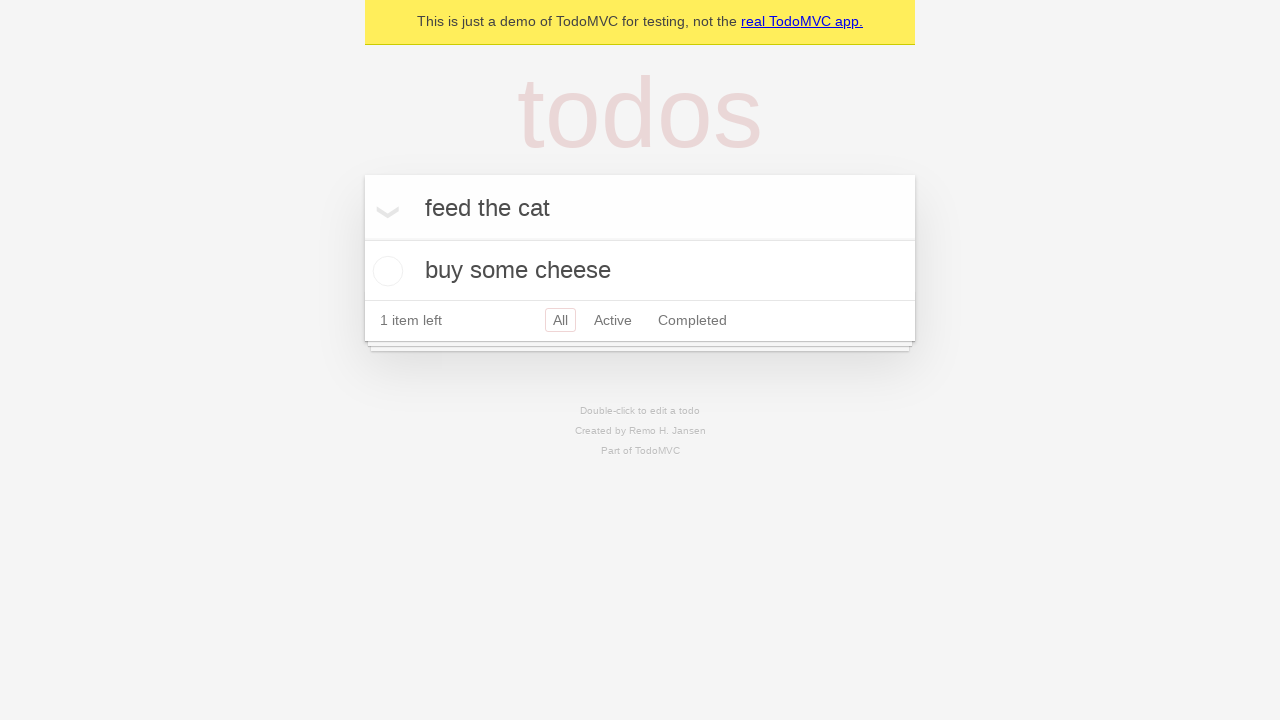

Pressed Enter to create second todo item on internal:attr=[placeholder="What needs to be done?"i]
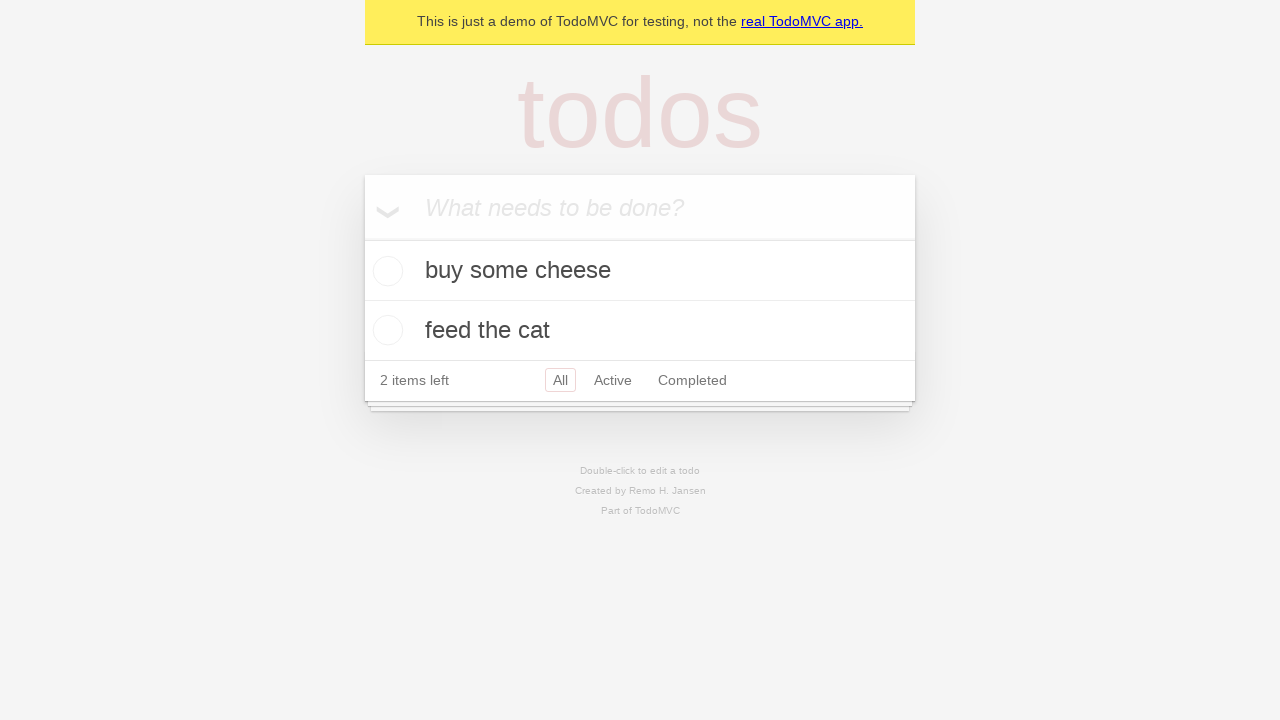

Filled todo input with 'book a doctors appointment' on internal:attr=[placeholder="What needs to be done?"i]
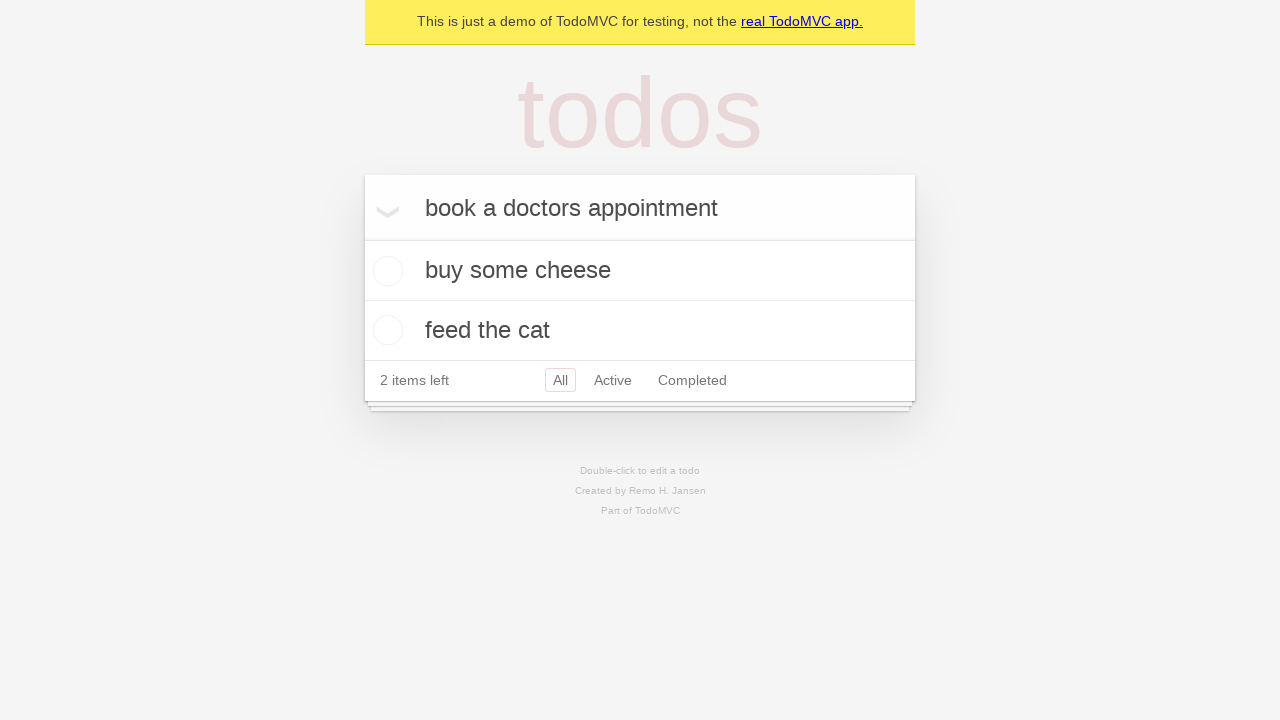

Pressed Enter to create third todo item on internal:attr=[placeholder="What needs to be done?"i]
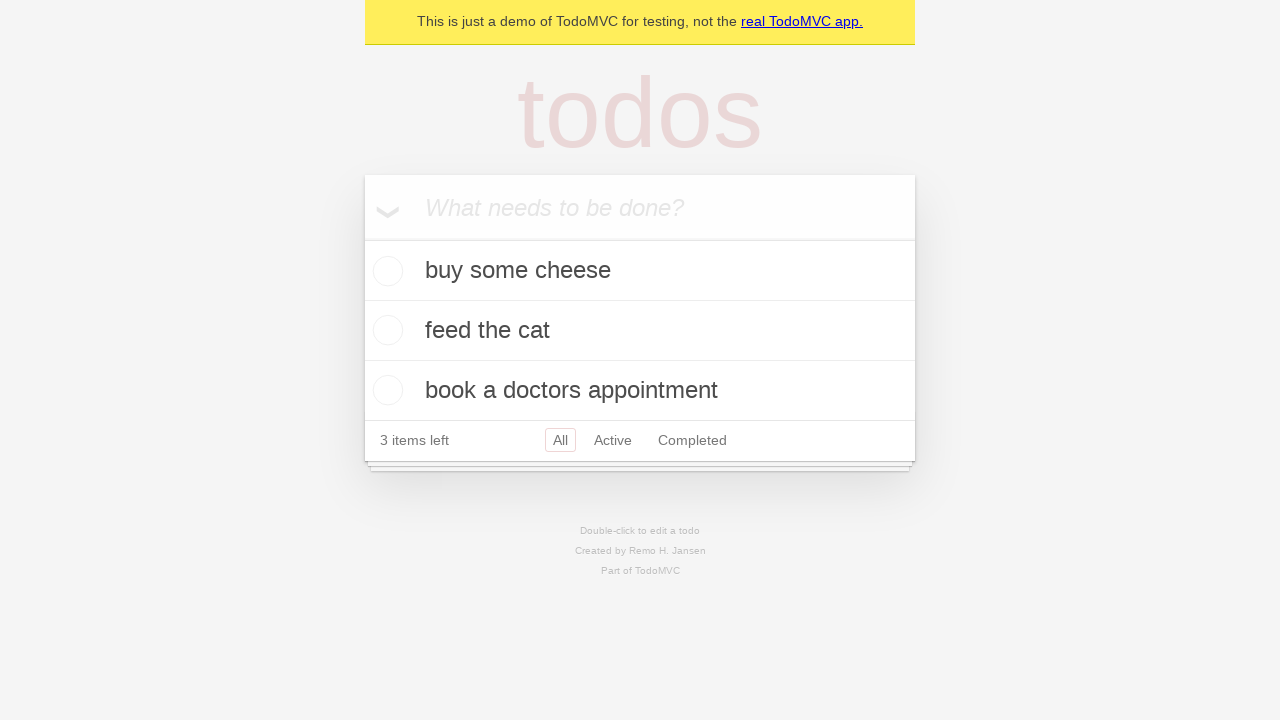

Waited for all 3 todo items to be created
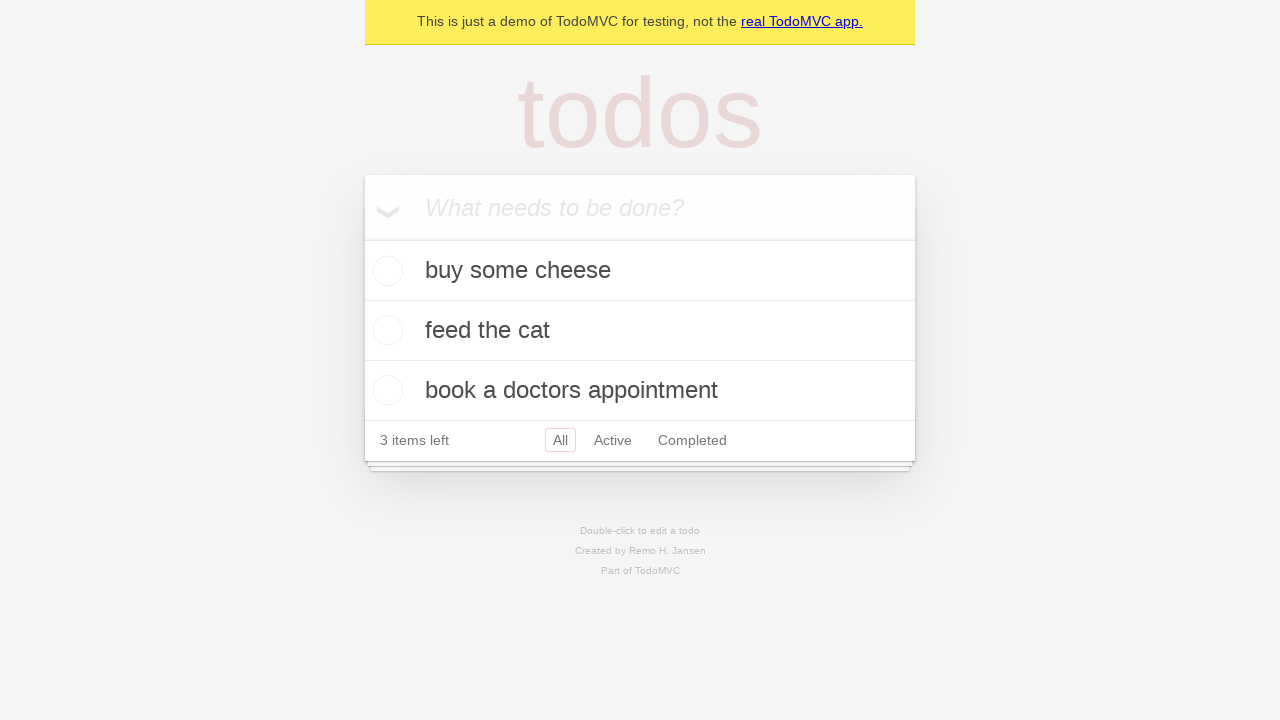

Checked the checkbox for the second todo item at (385, 330) on internal:testid=[data-testid="todo-item"s] >> nth=1 >> internal:role=checkbox
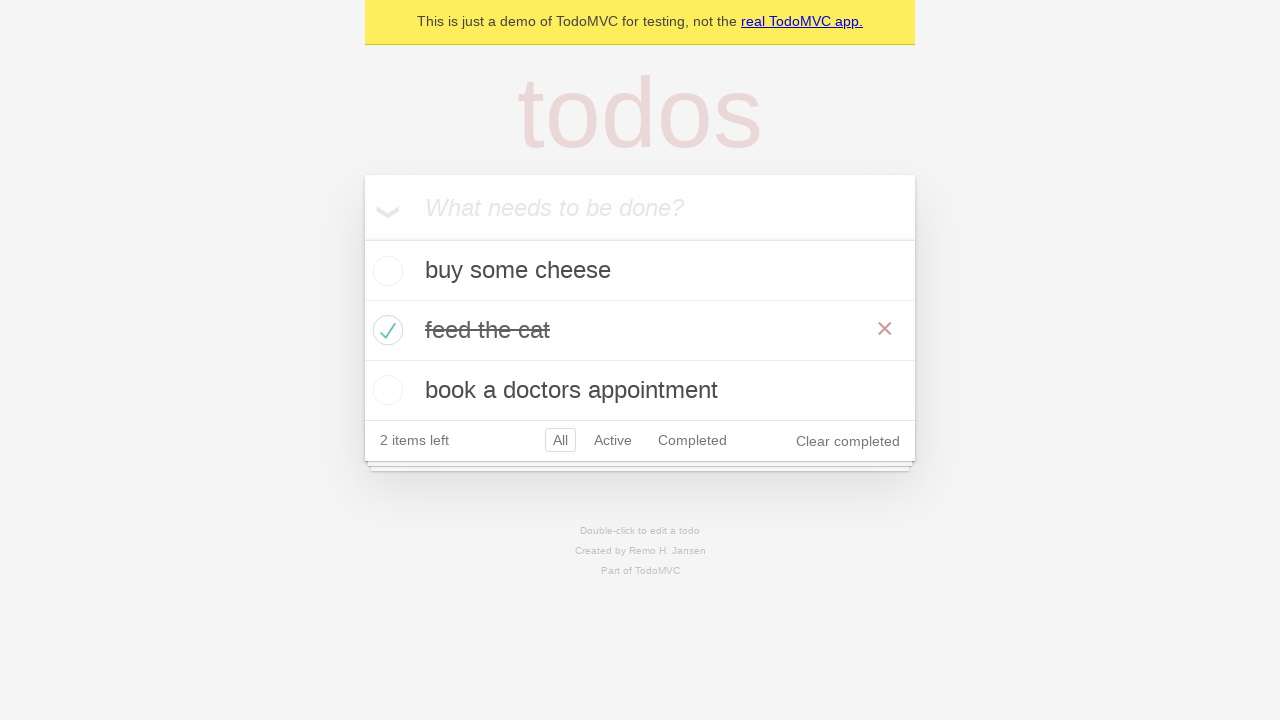

Clicked the Clear completed button at (848, 441) on internal:role=button[name="Clear completed"i]
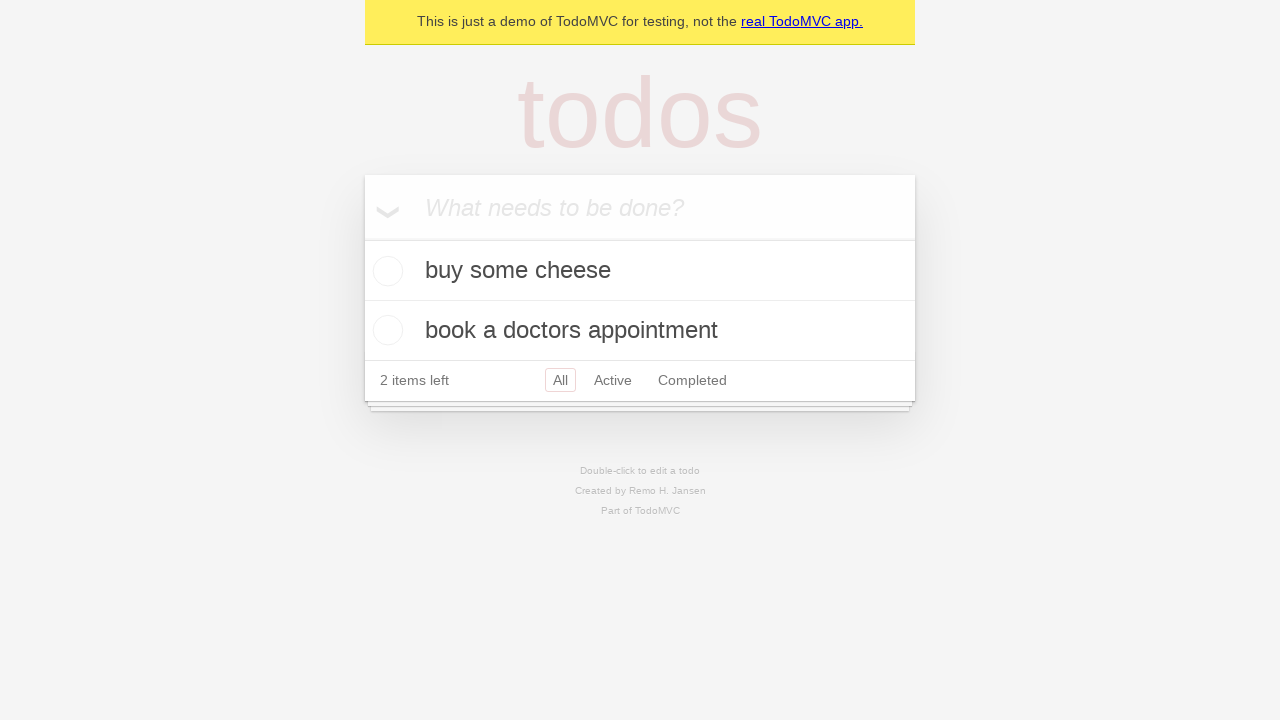

Waited for completed item to be removed, leaving 2 todo items
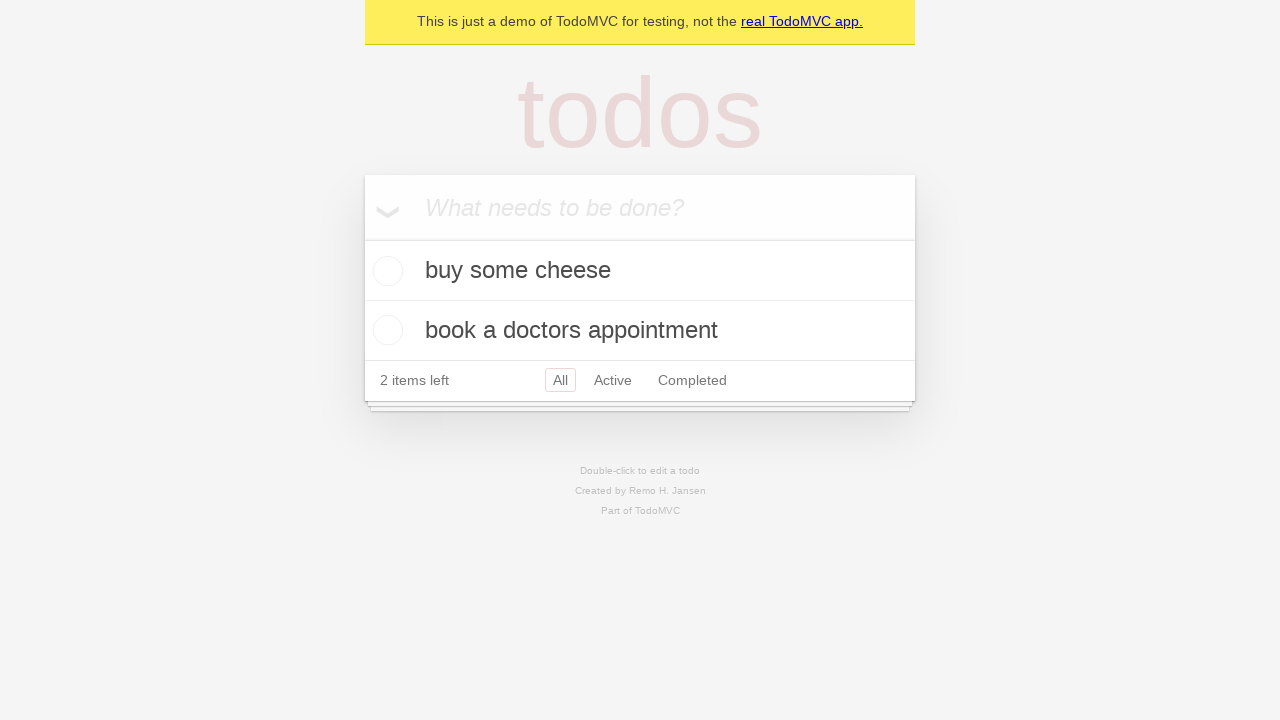

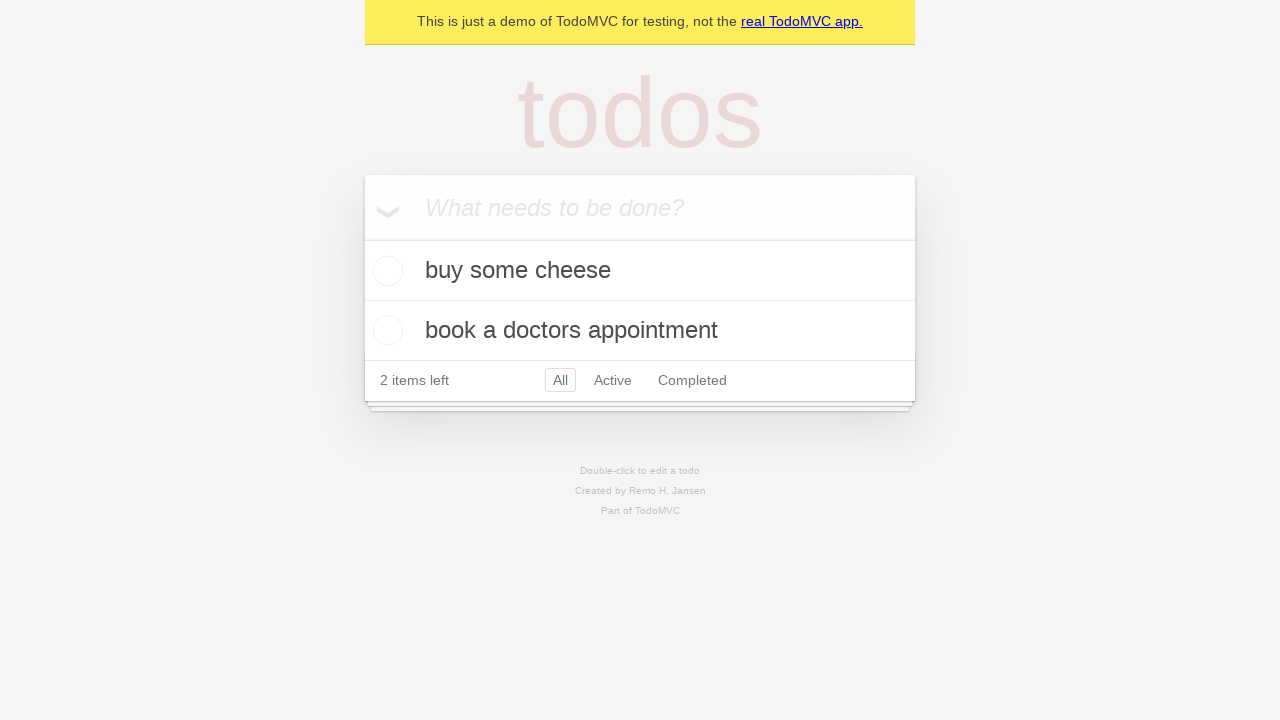